Tests adding todo items by creating two todos and verifying they appear in the list

Starting URL: https://demo.playwright.dev/todomvc

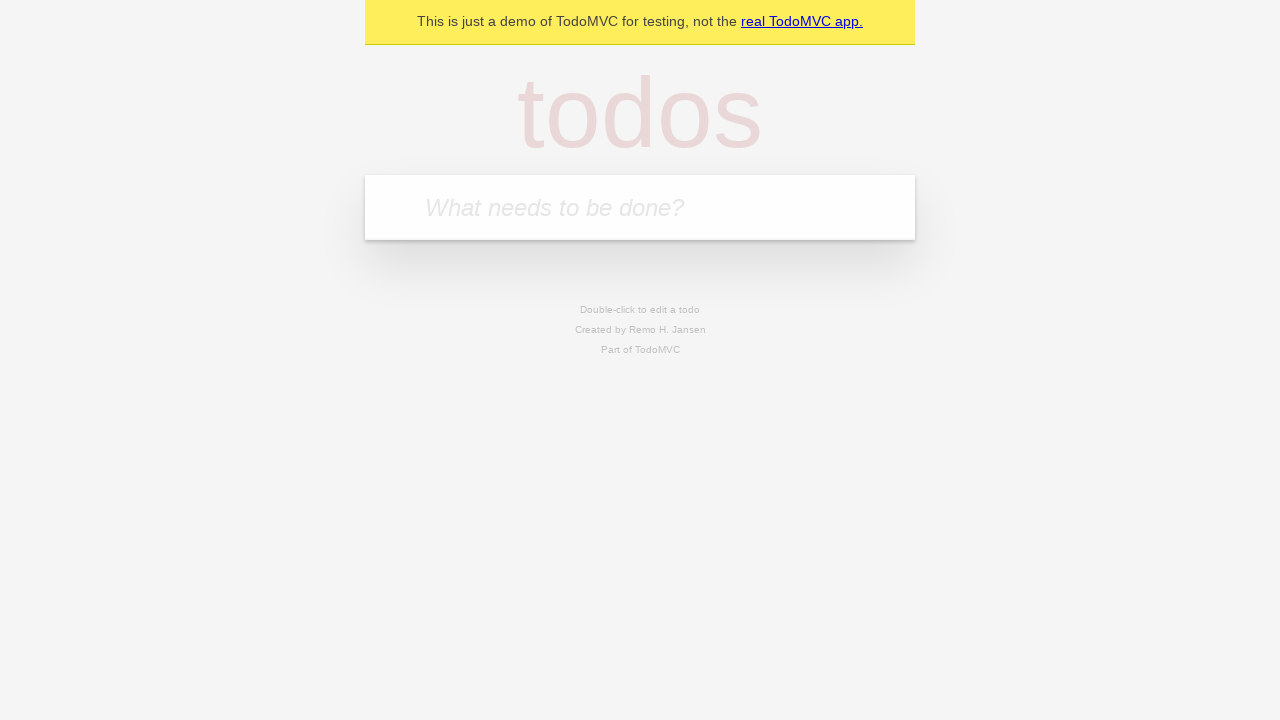

Filled todo input with 'buy some cheese' on internal:attr=[placeholder="What needs to be done?"i]
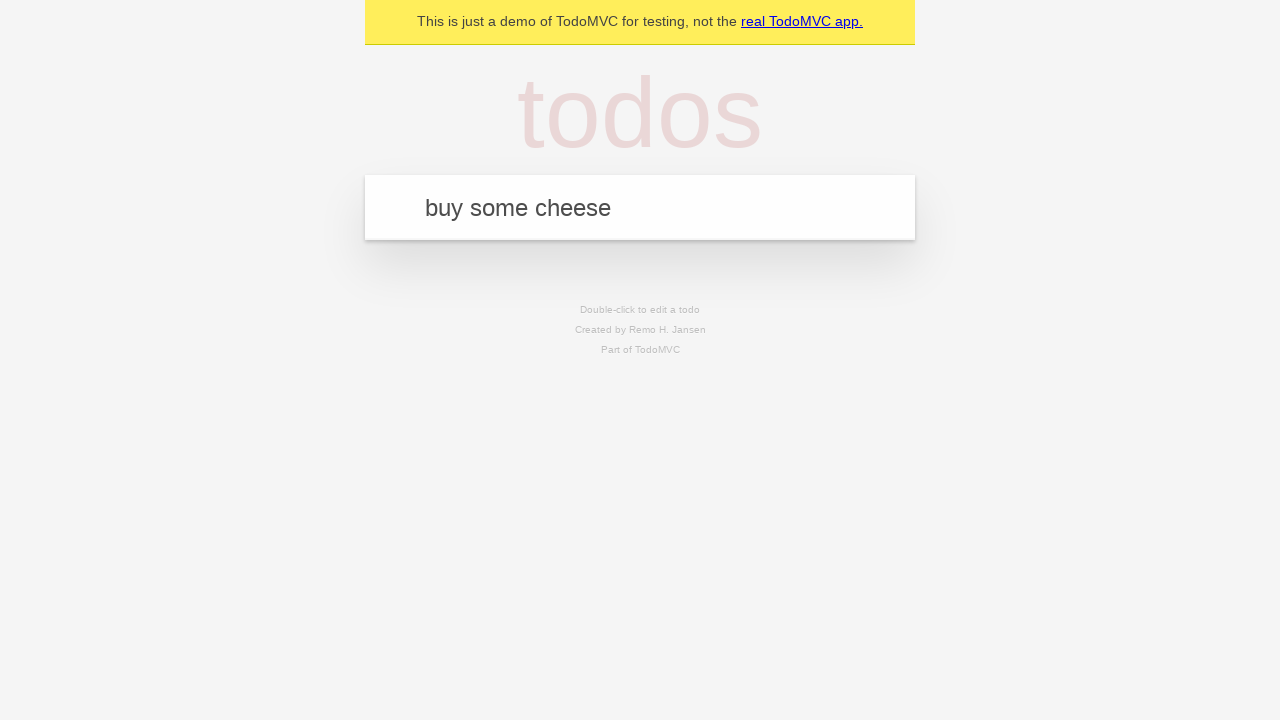

Pressed Enter to create first todo on internal:attr=[placeholder="What needs to be done?"i]
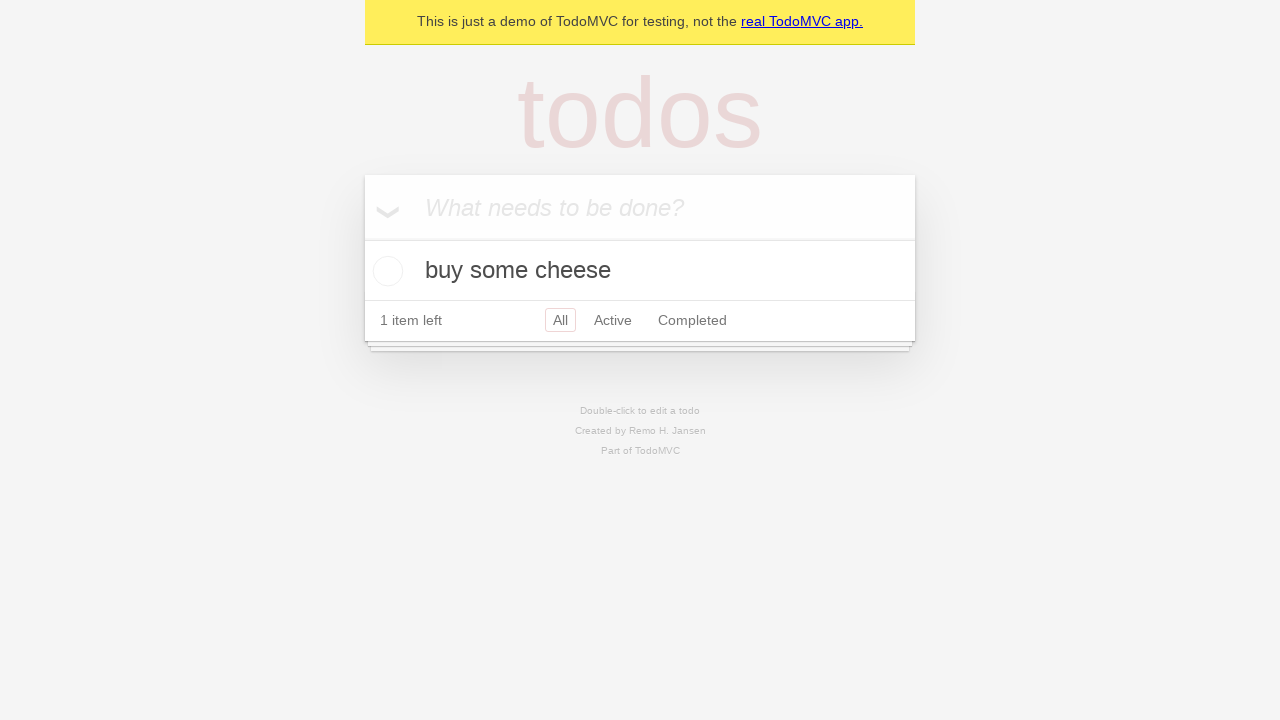

First todo appeared in the list
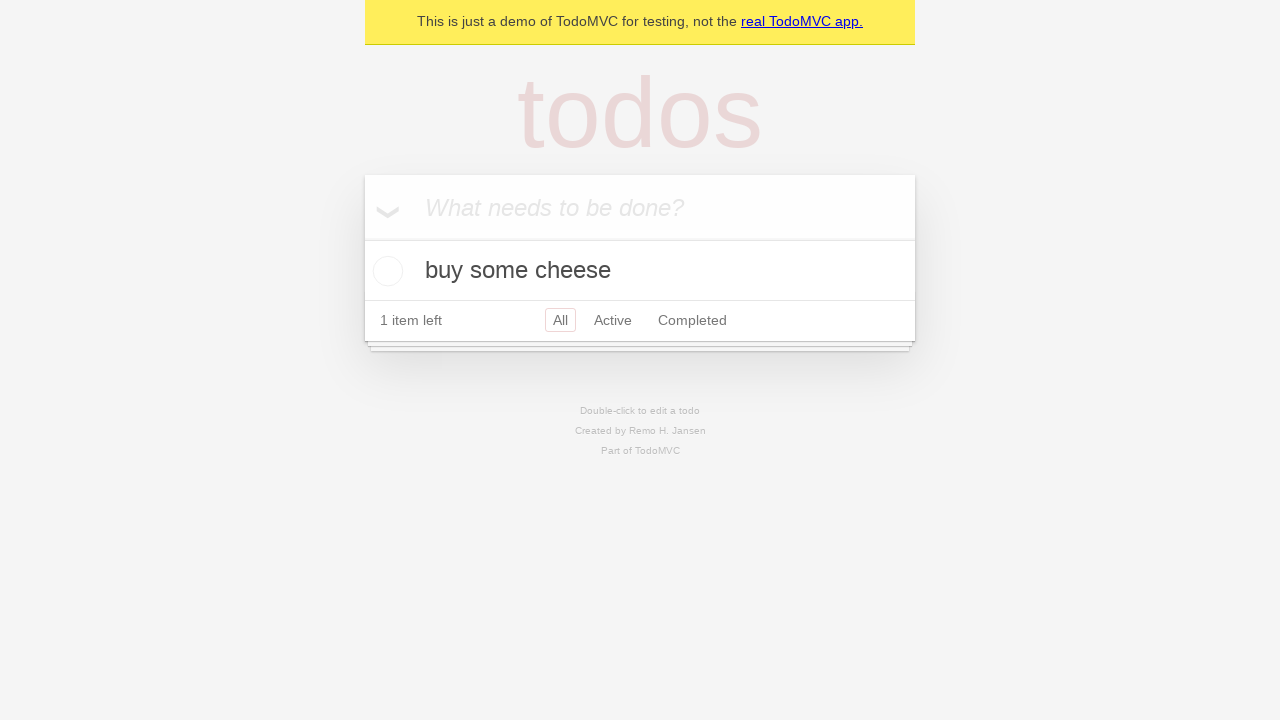

Filled todo input with 'feed the cat' on internal:attr=[placeholder="What needs to be done?"i]
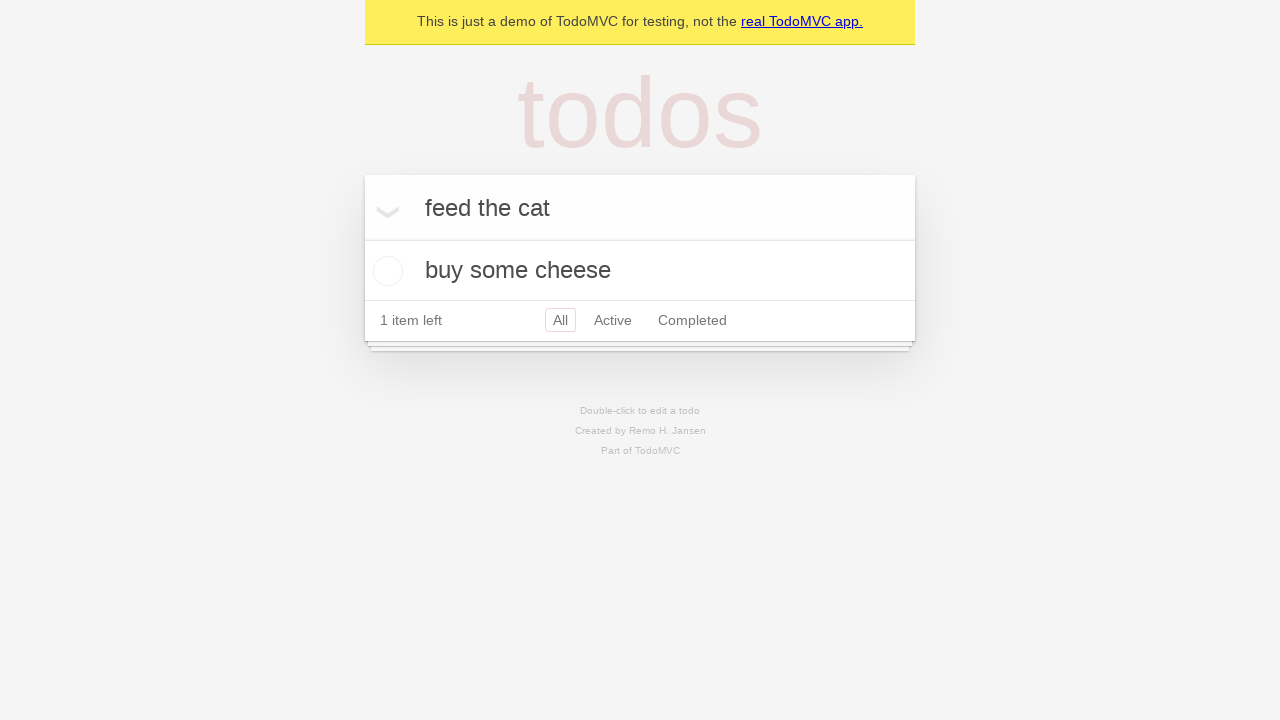

Pressed Enter to create second todo on internal:attr=[placeholder="What needs to be done?"i]
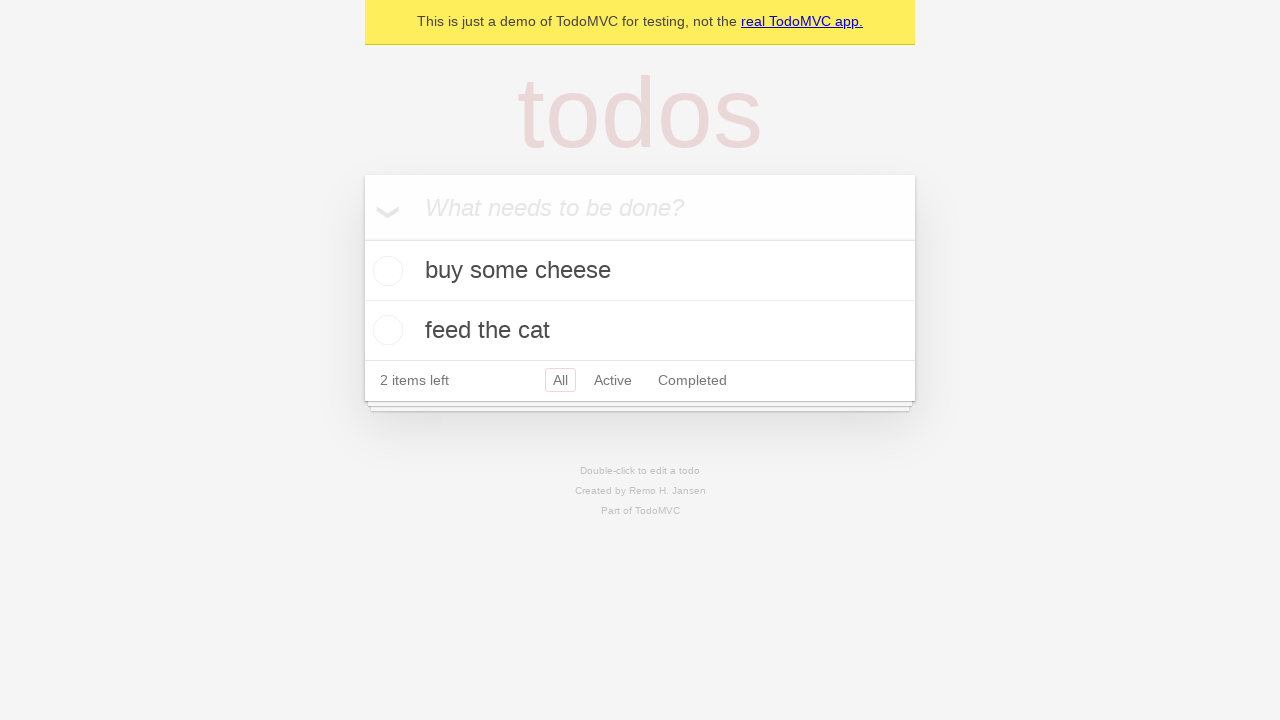

Verified both todo items exist in localStorage
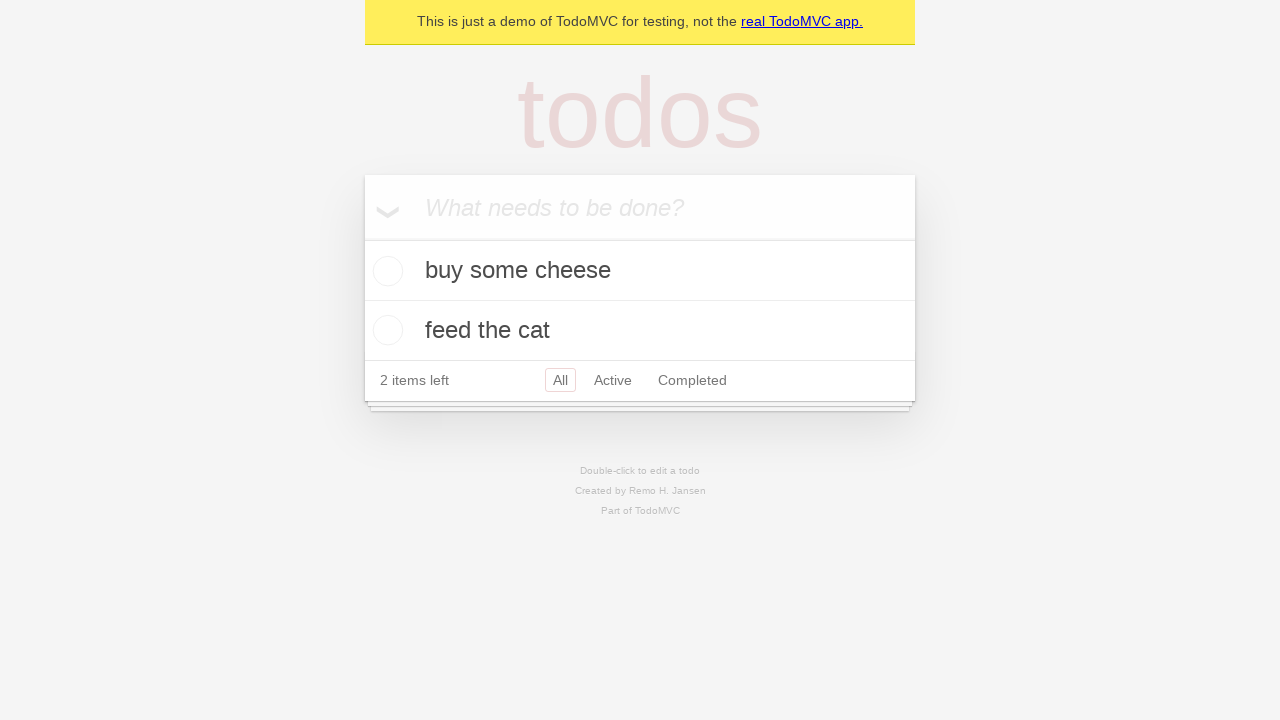

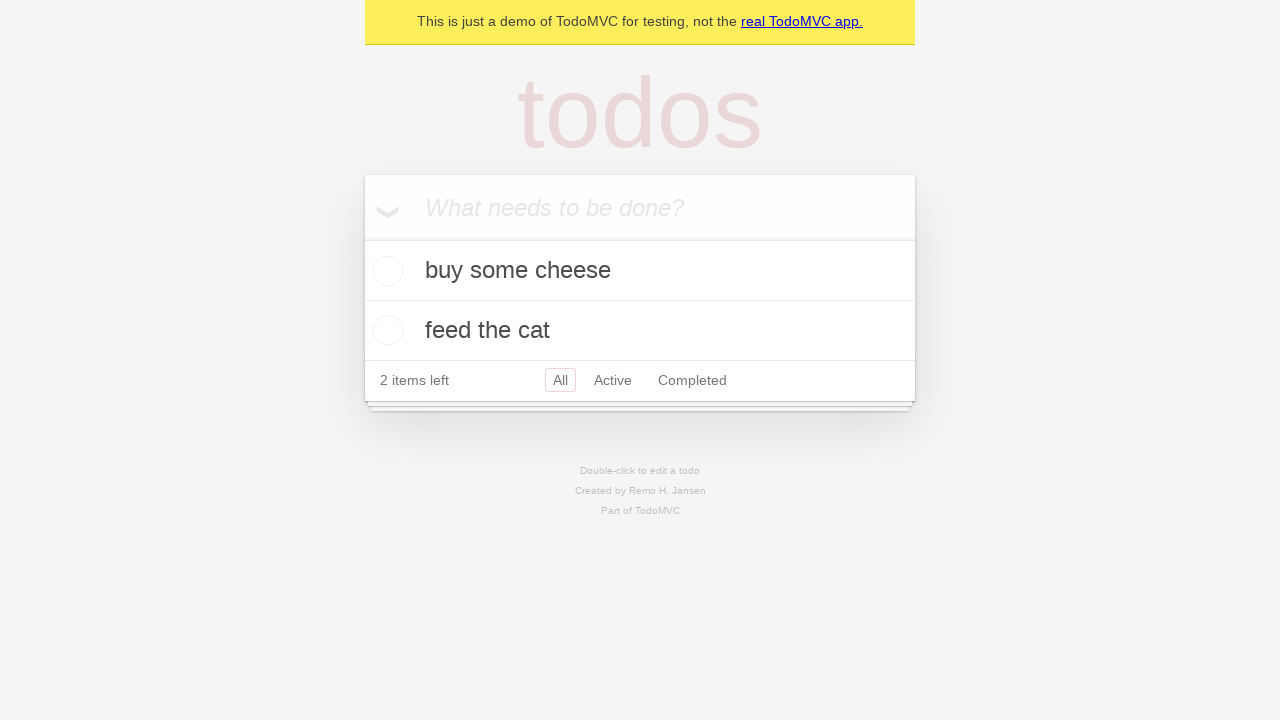